Tests interaction with shadow DOM elements on a PWA books application by accessing and manipulating an input field within a shadow root

Starting URL: https://books-pwakit.appspot.com/

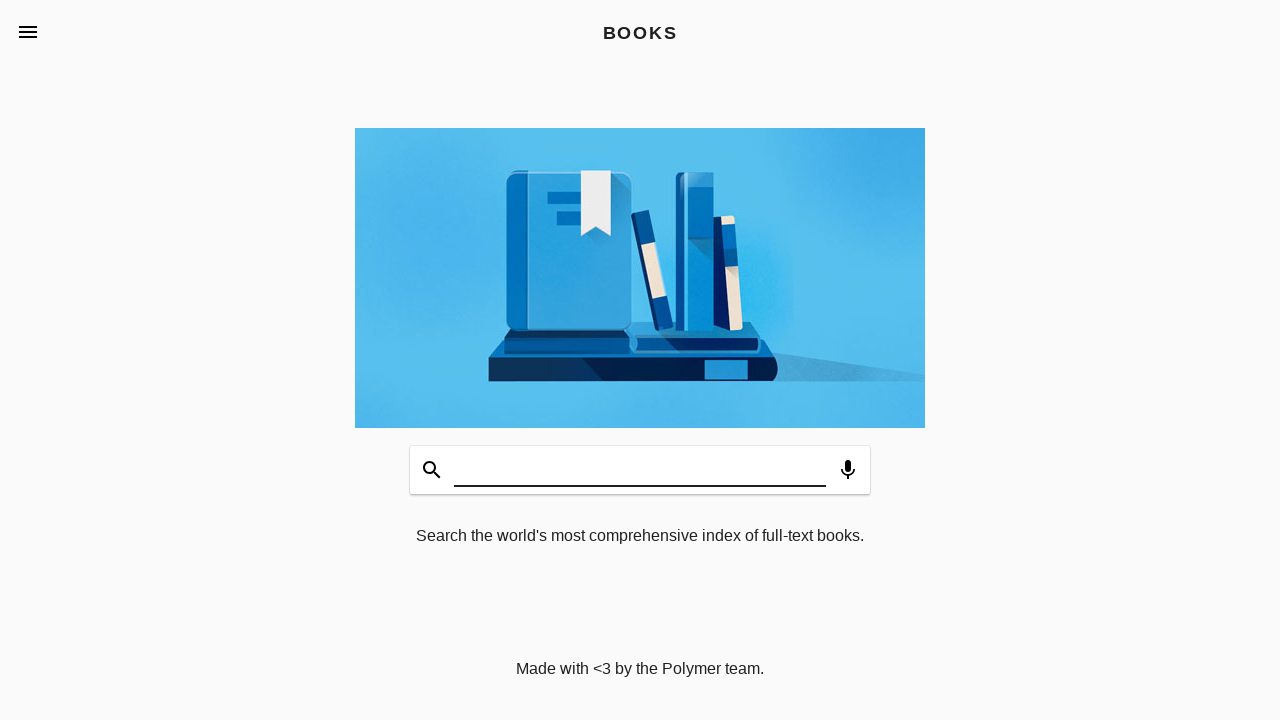

Located book-app element with shadow DOM
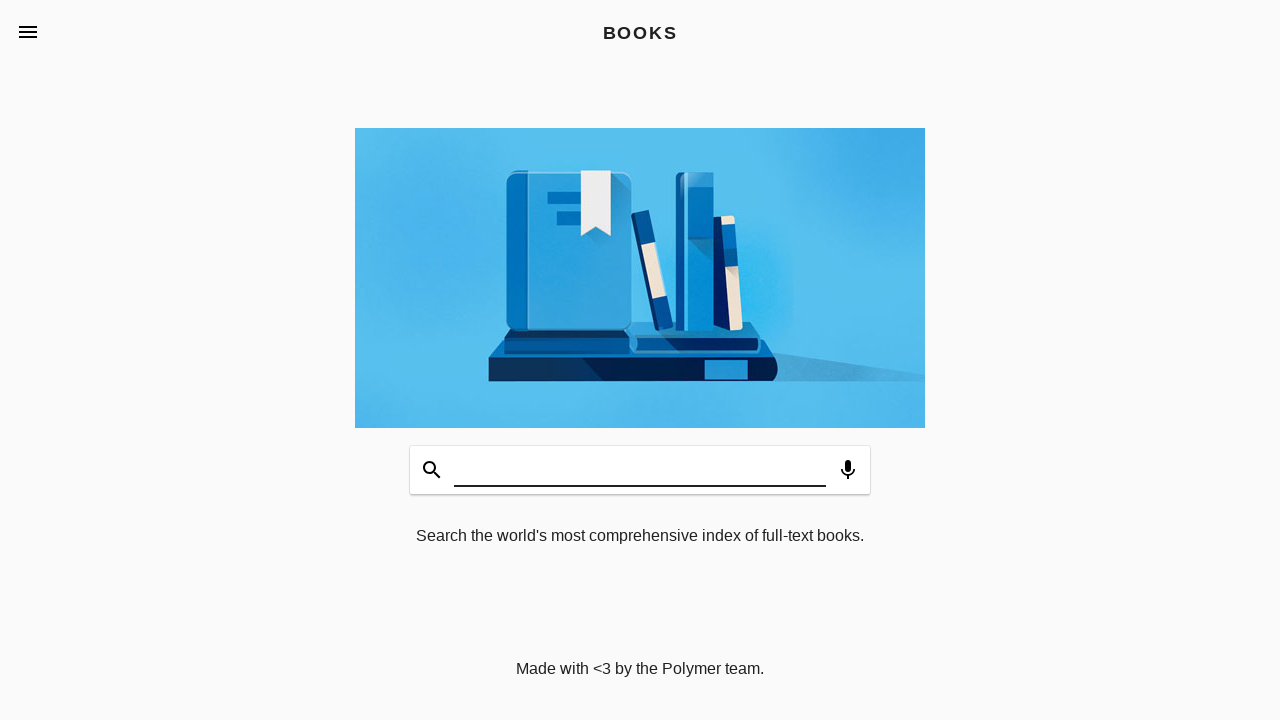

Accessed shadow root of book-app element
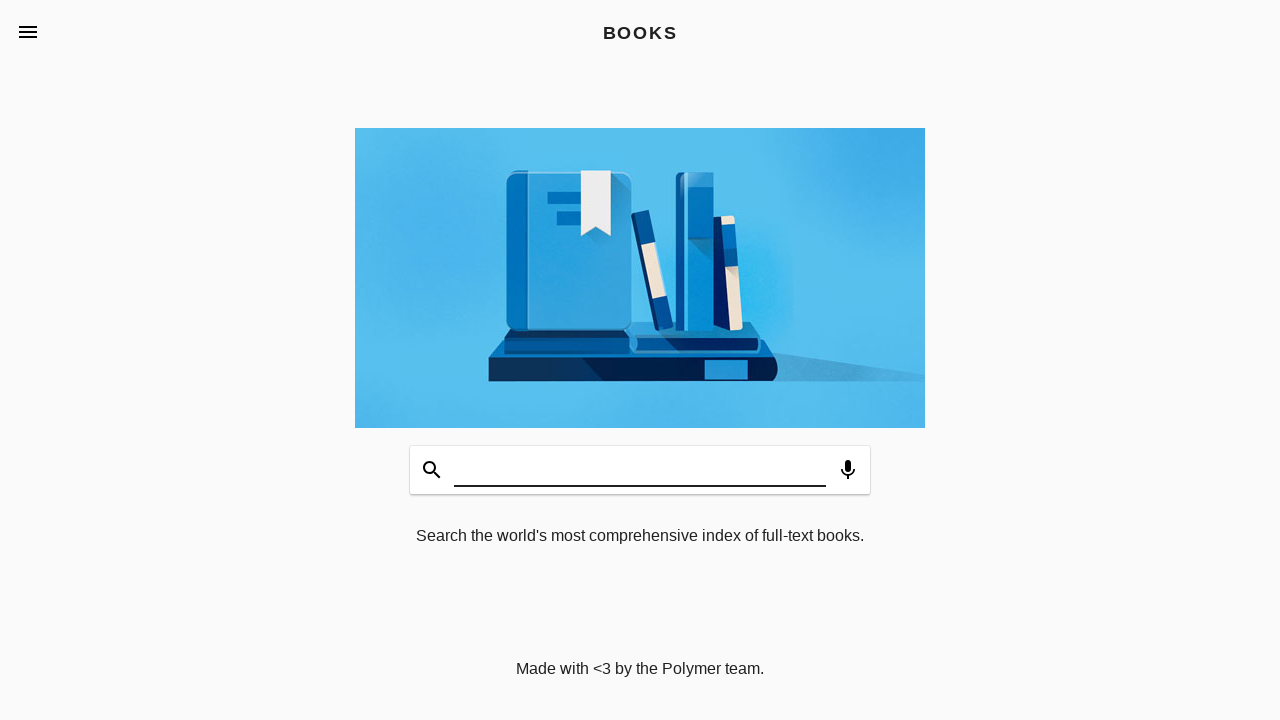

Set input field value to 'Selenium' within shadow DOM
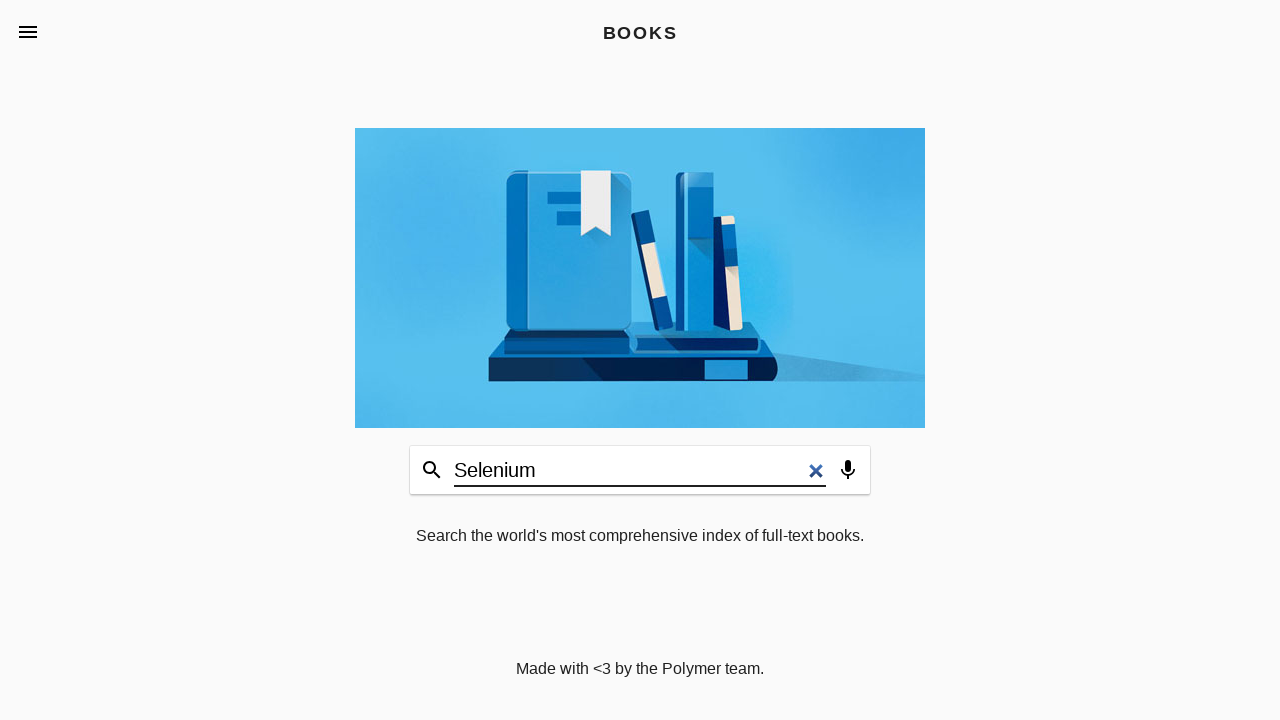

Cleared input field within shadow DOM
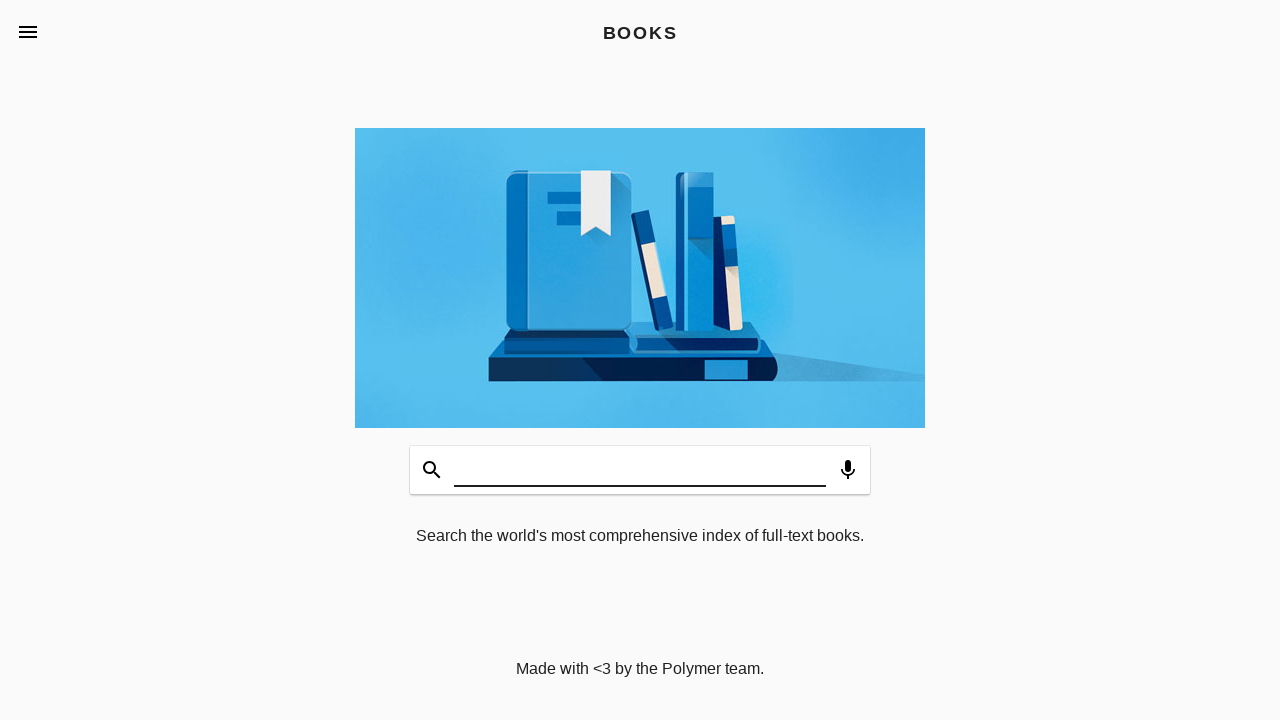

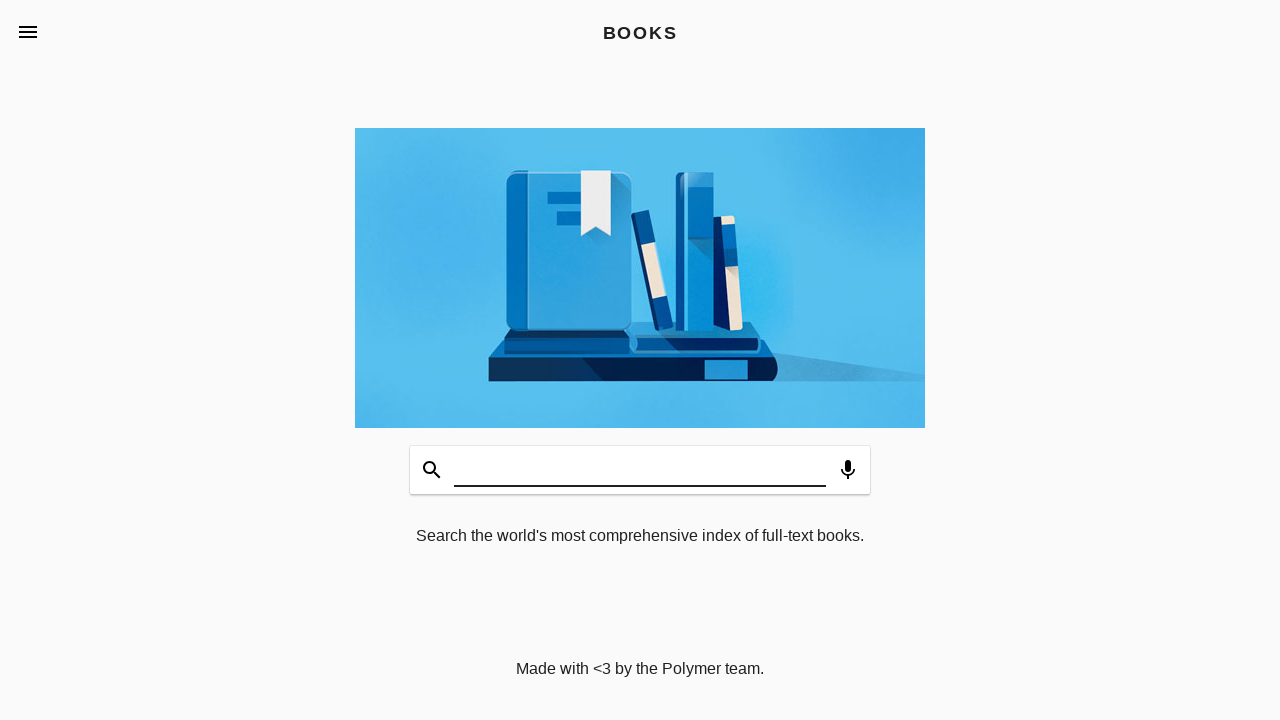